Tests the ProtoCommerce practice page by verifying the page title and URL are correct, clicking the Submit button, and asserting that a success message appears.

Starting URL: https://rahulshettyacademy.com/angularpractice/

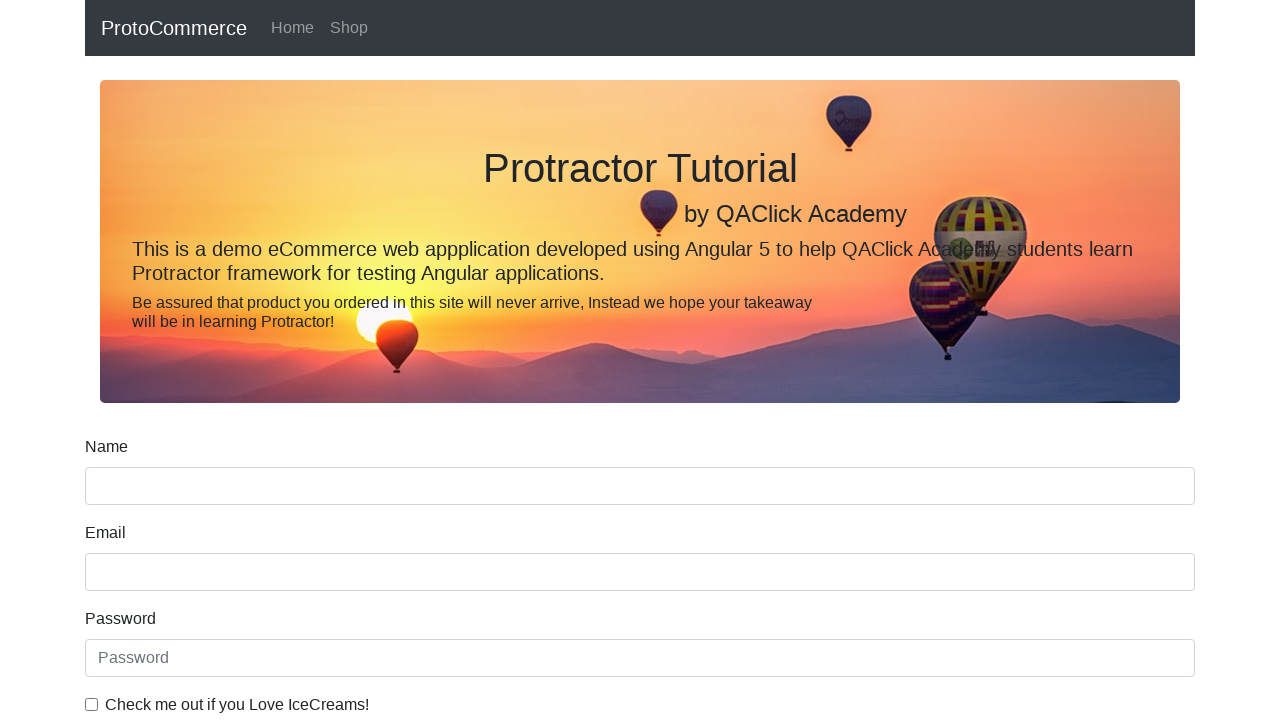

Verified page title is 'ProtoCommerce'
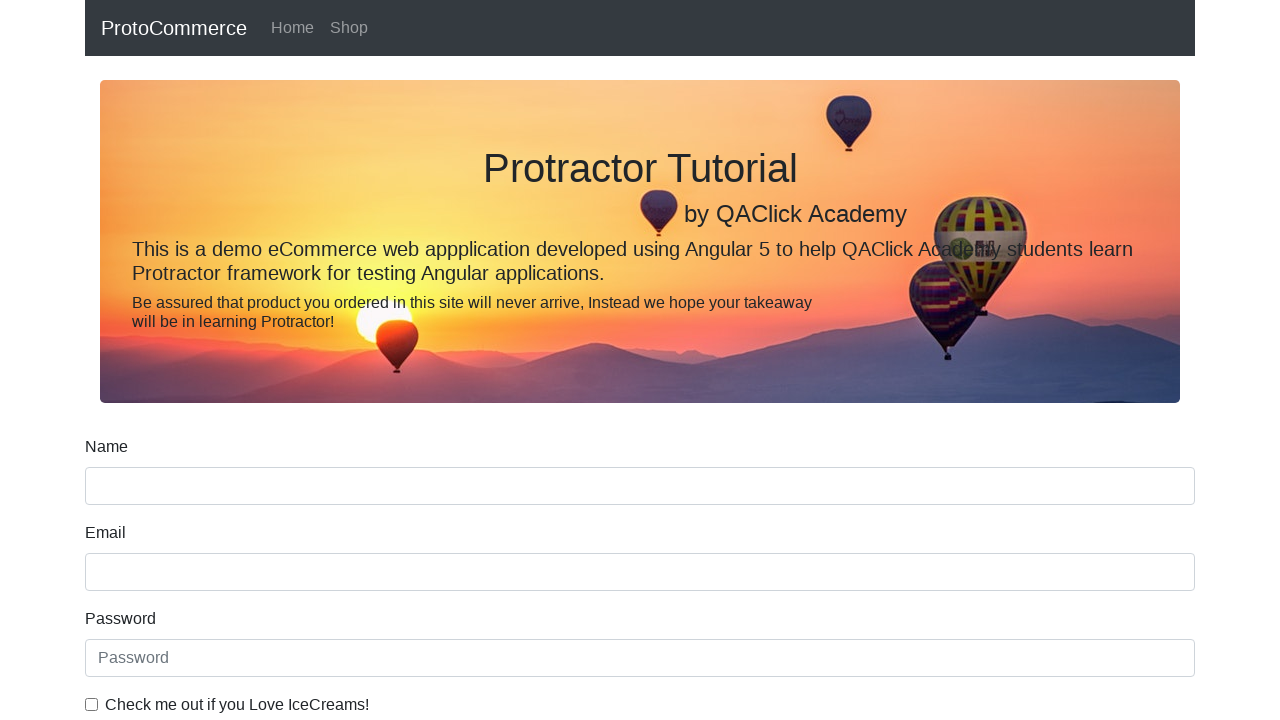

Verified current URL is https://rahulshettyacademy.com/angularpractice/
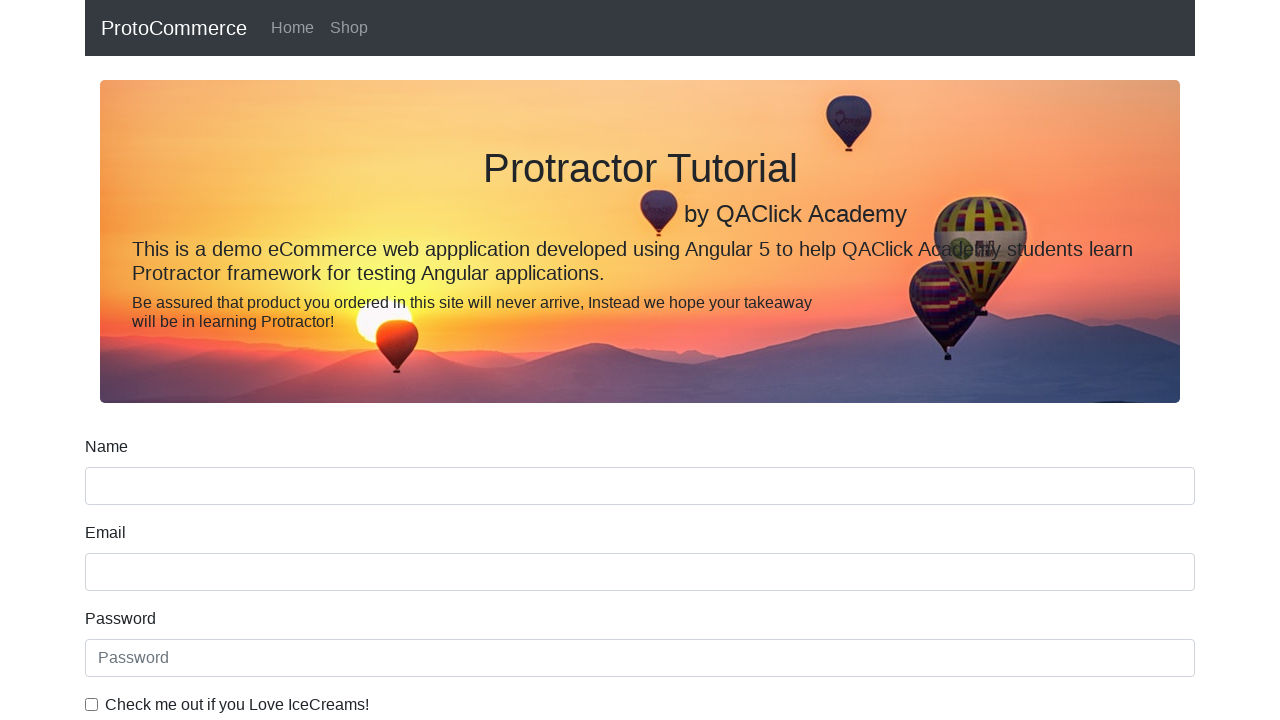

Clicked the Submit button at (123, 491) on input[value='Submit']
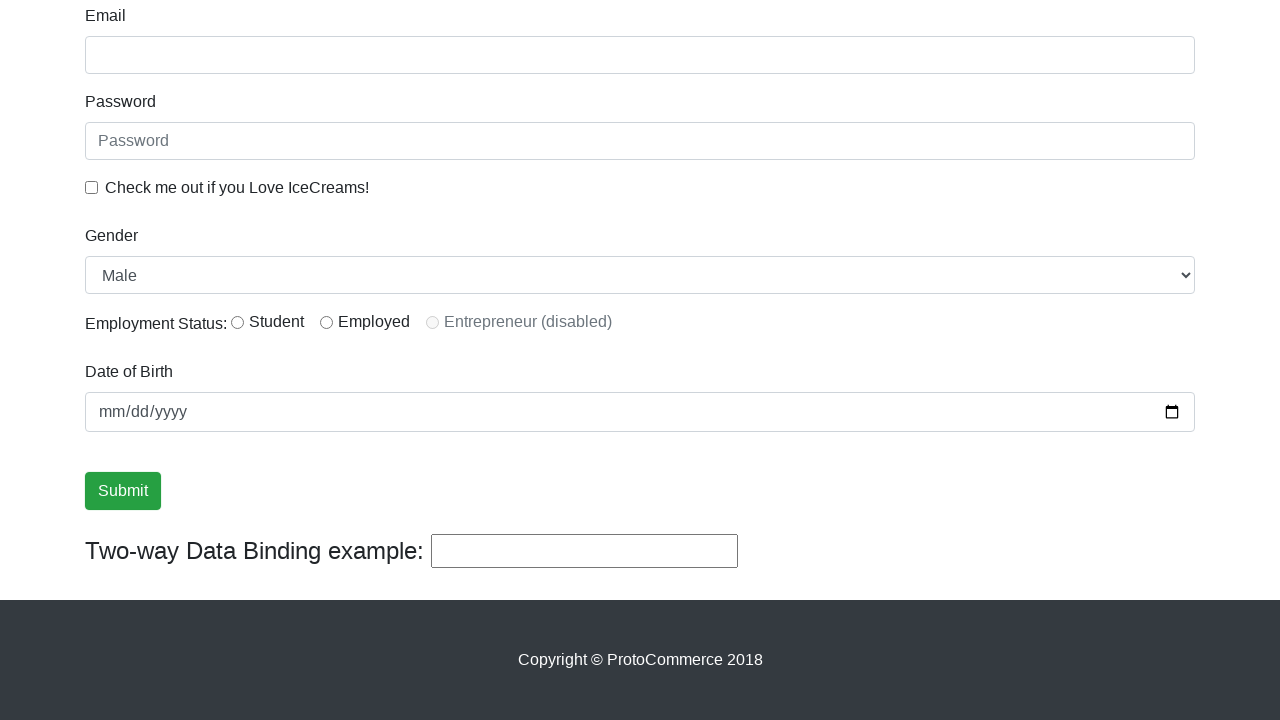

Success message became visible
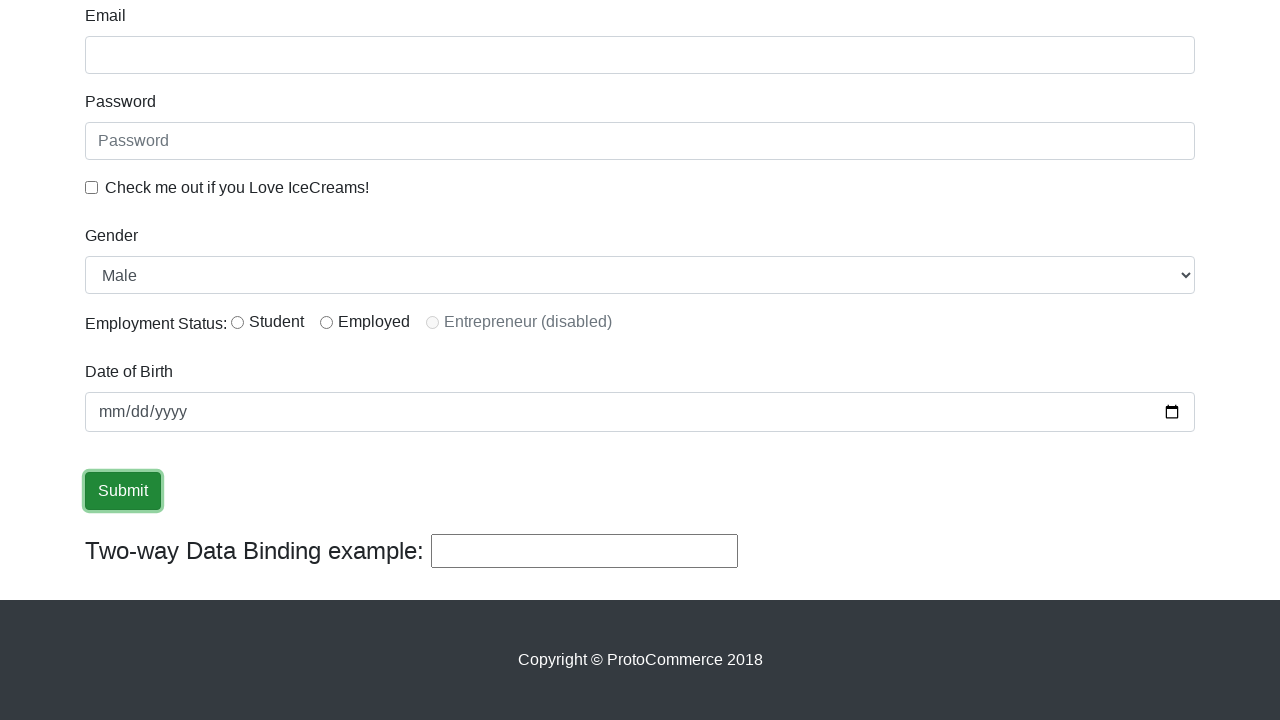

Verified success message contains 'Success' text
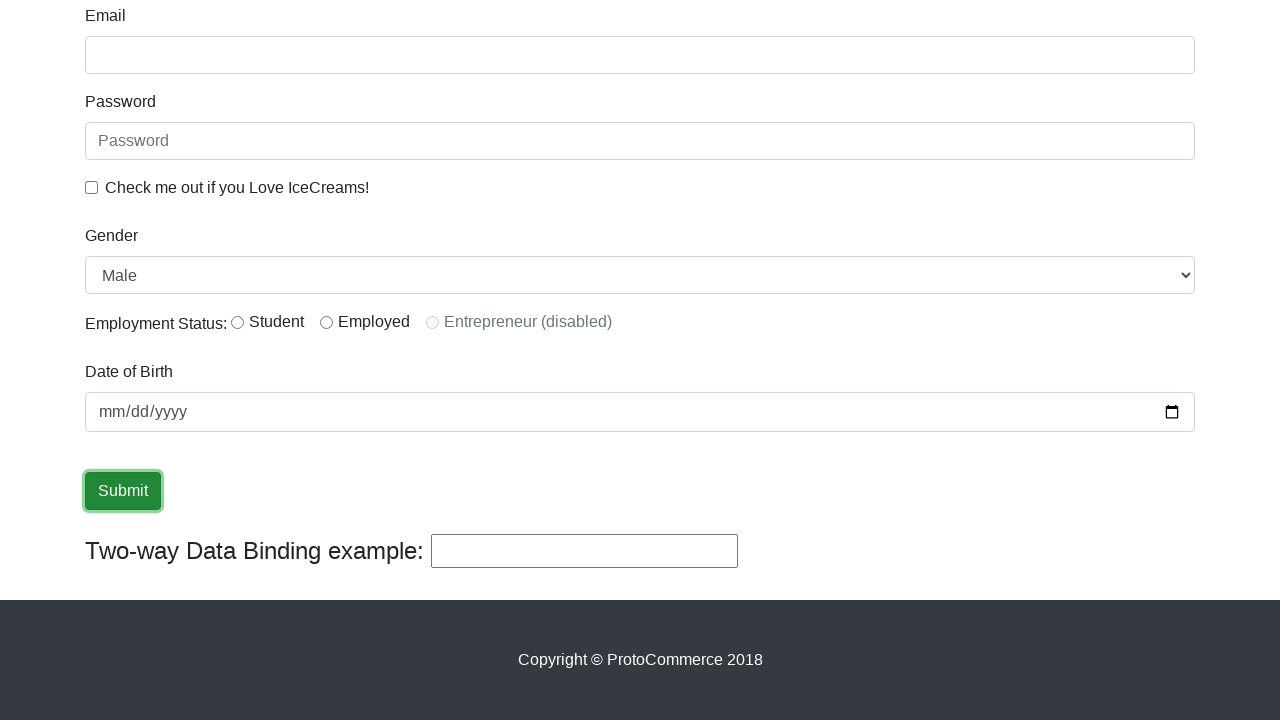

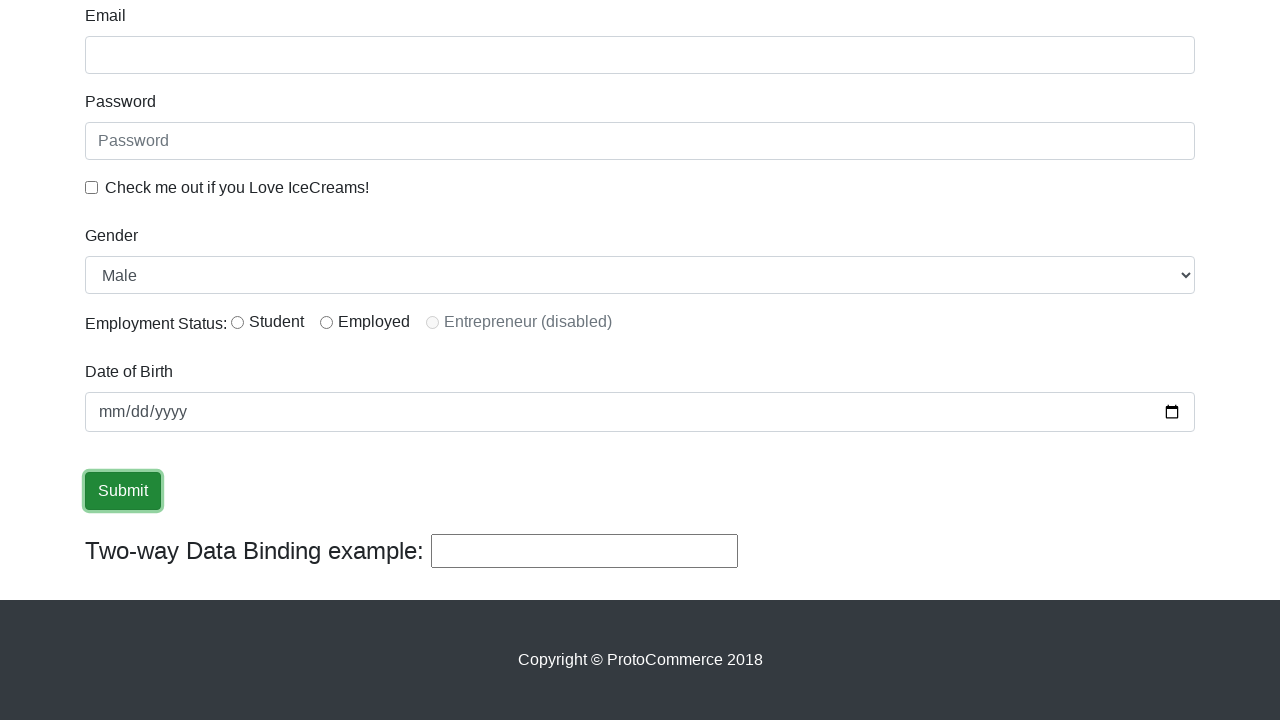